Navigates to W3Schools Server-Sent Events (SSE) demo page to observe event source messages

Starting URL: https://www.w3schools.com/html/tryit.asp?filename=tryhtml5_sse

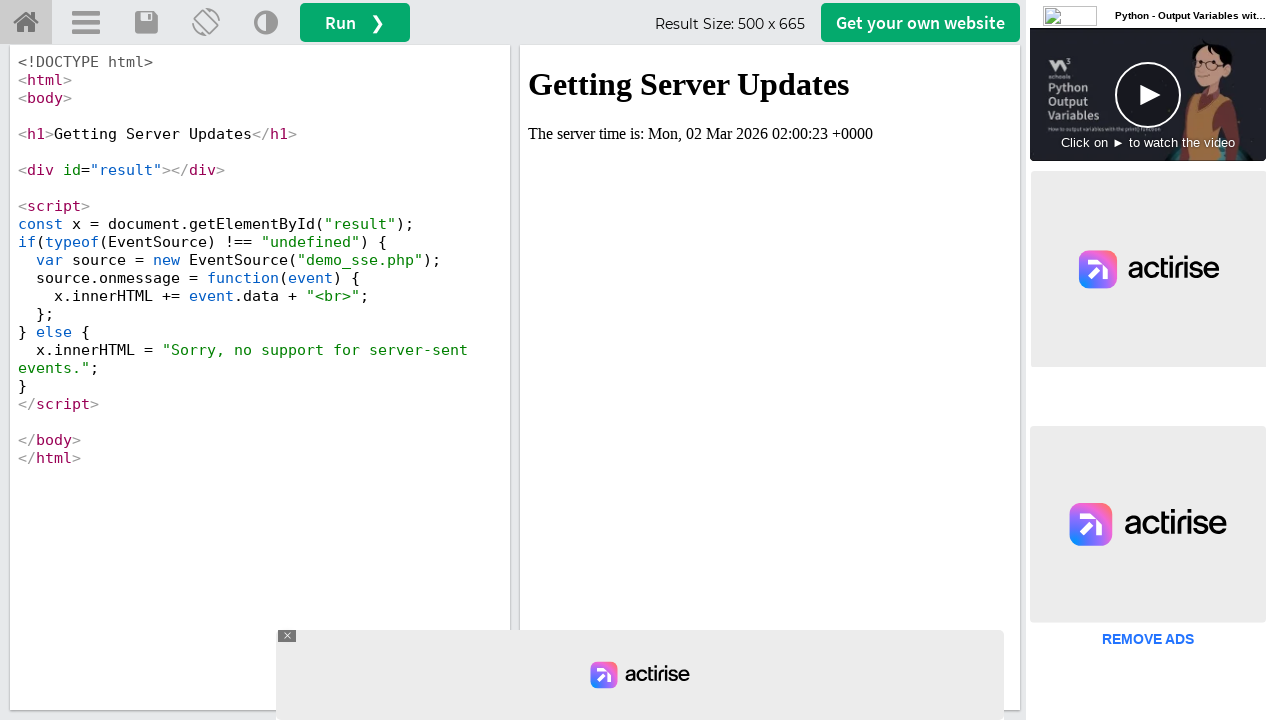

Waited for iframe#iframeResult containing SSE demo to load
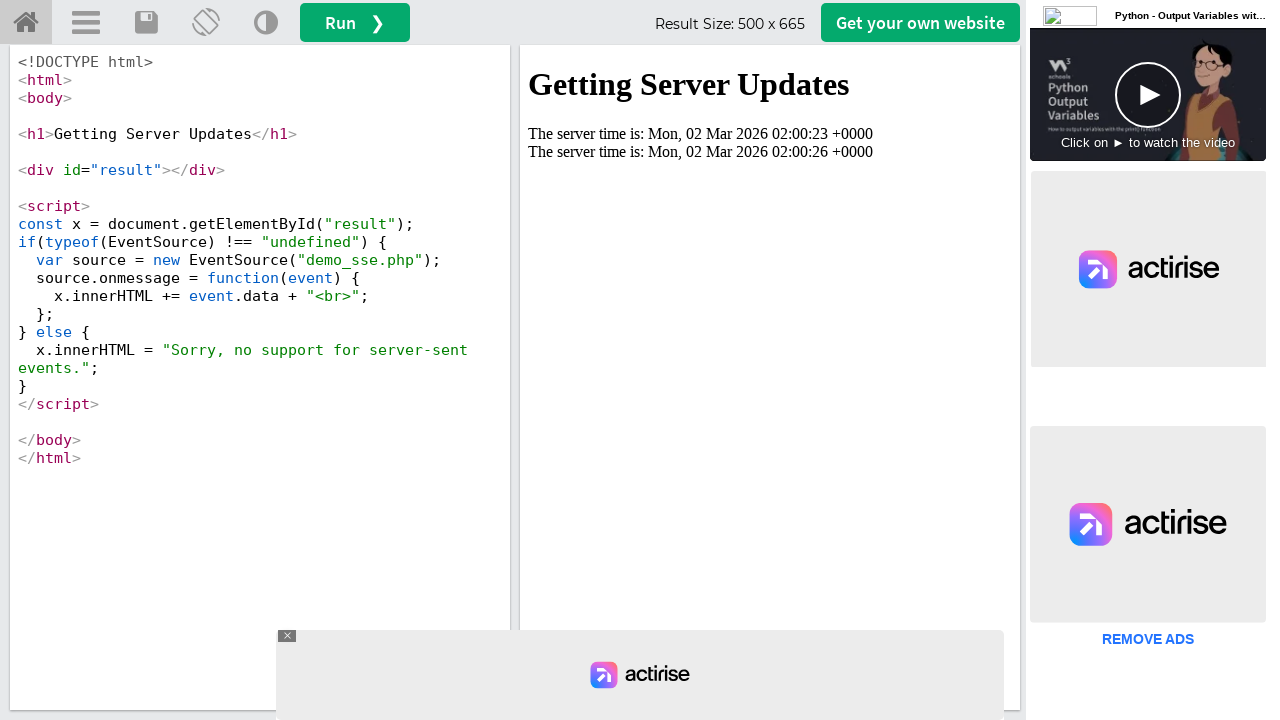

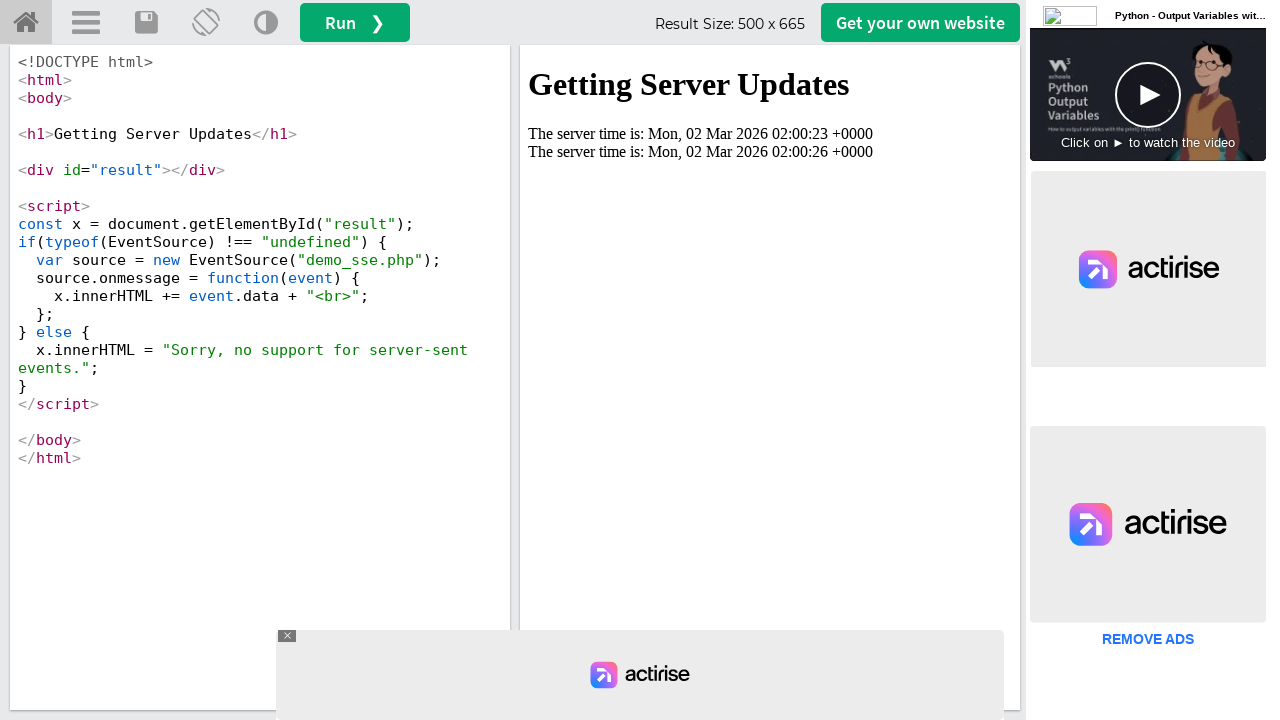